Navigates to W3Schools Bootstrap tables tutorial page and verifies that the example table with rows is present and loaded.

Starting URL: https://www.w3schools.com/bootstrap/bootstrap_tables.asp

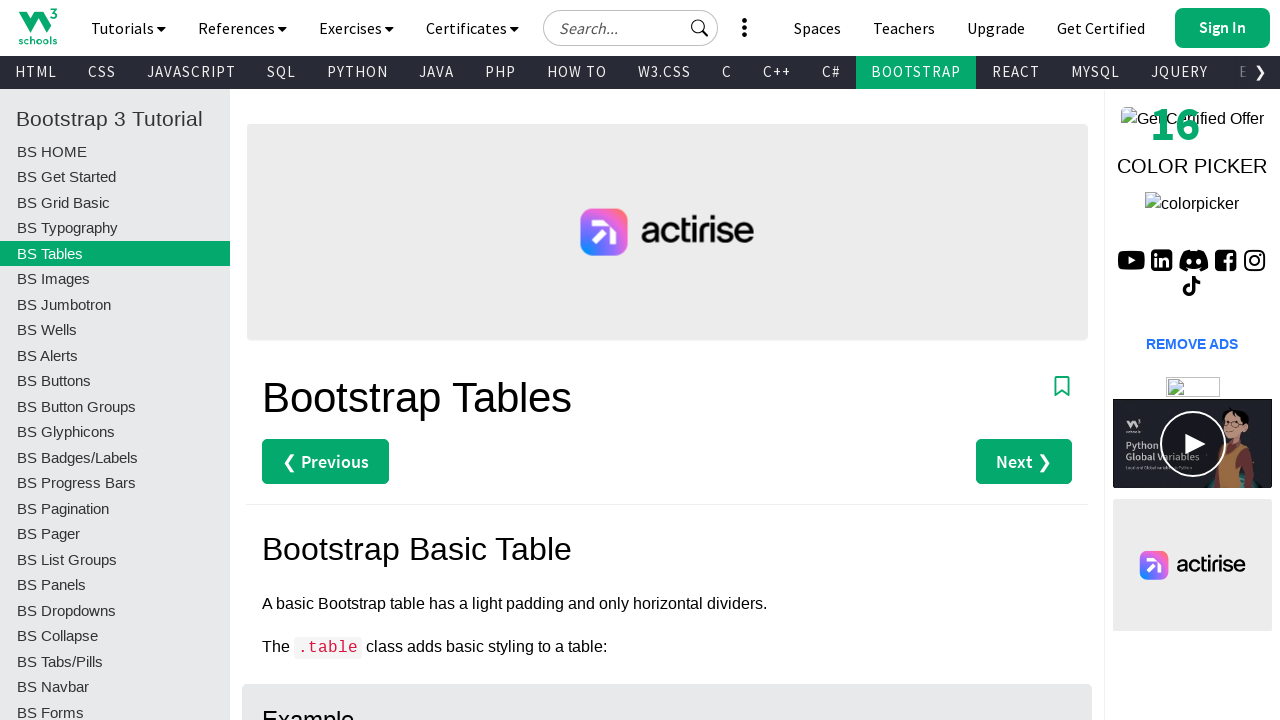

Navigated to W3Schools Bootstrap tables tutorial page
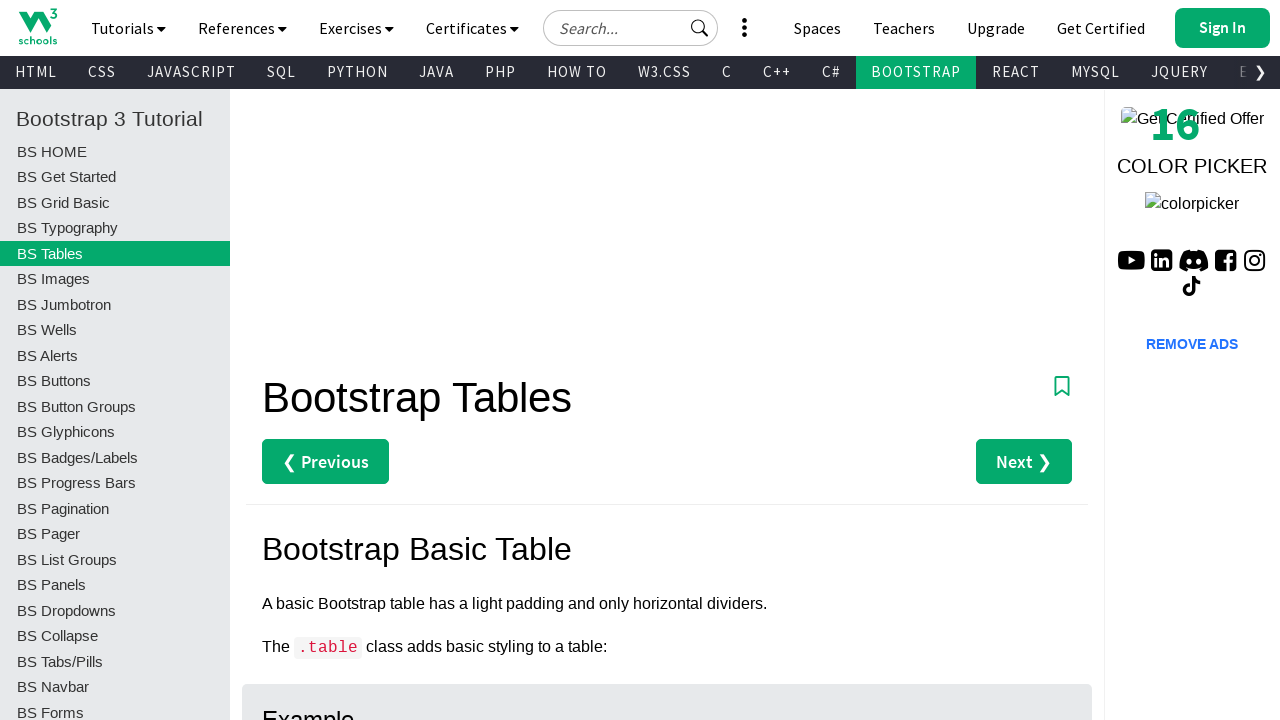

First Bootstrap table example loaded
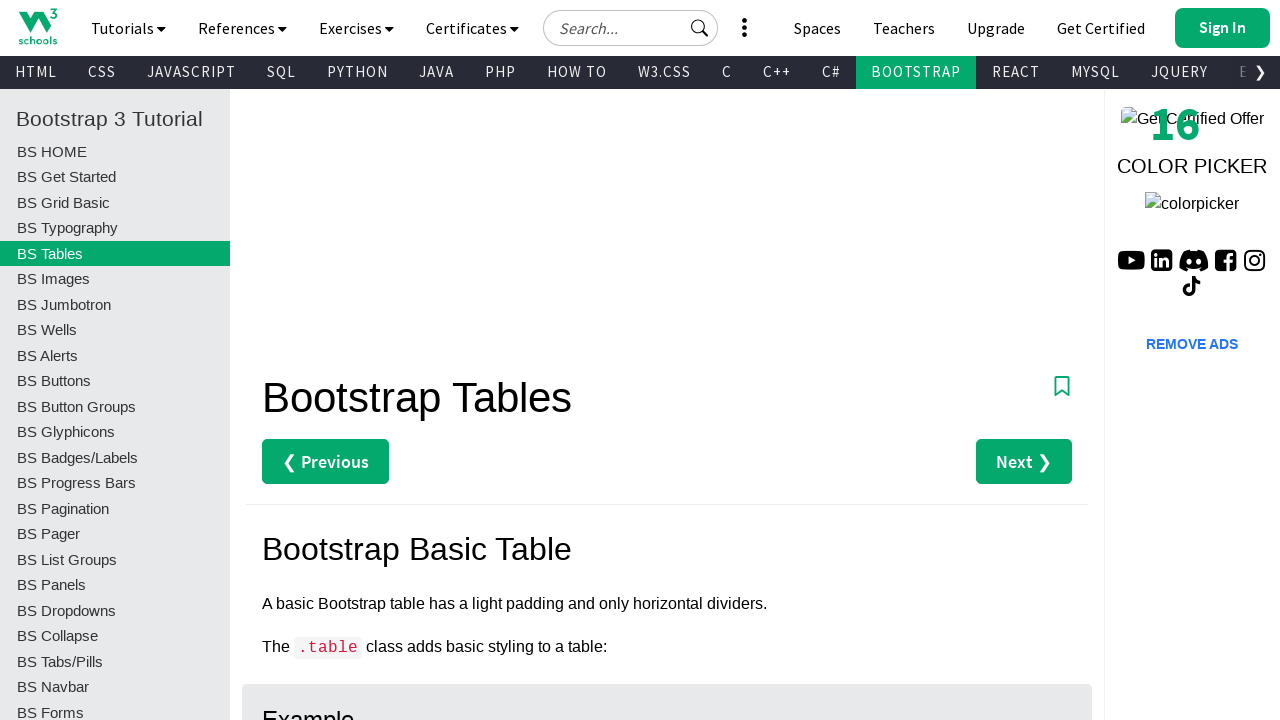

Located the first Bootstrap table element
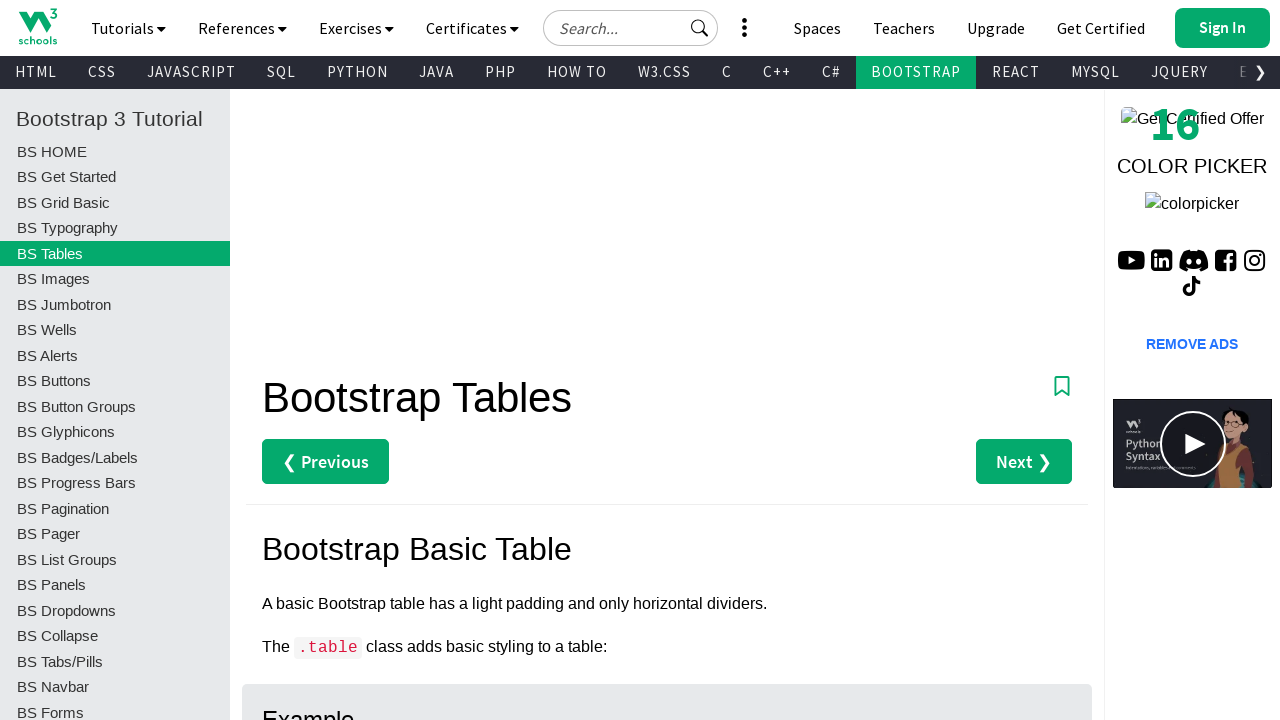

Located all table rows within the first table
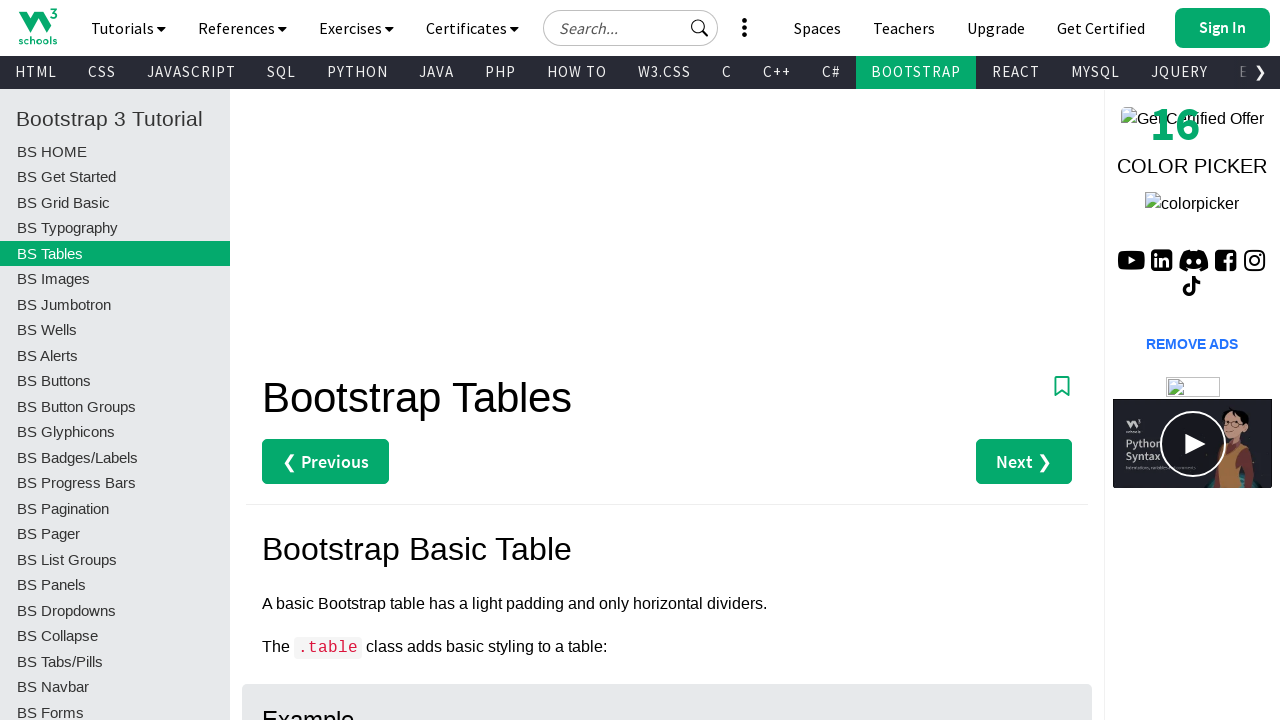

Verified that the table contains rows
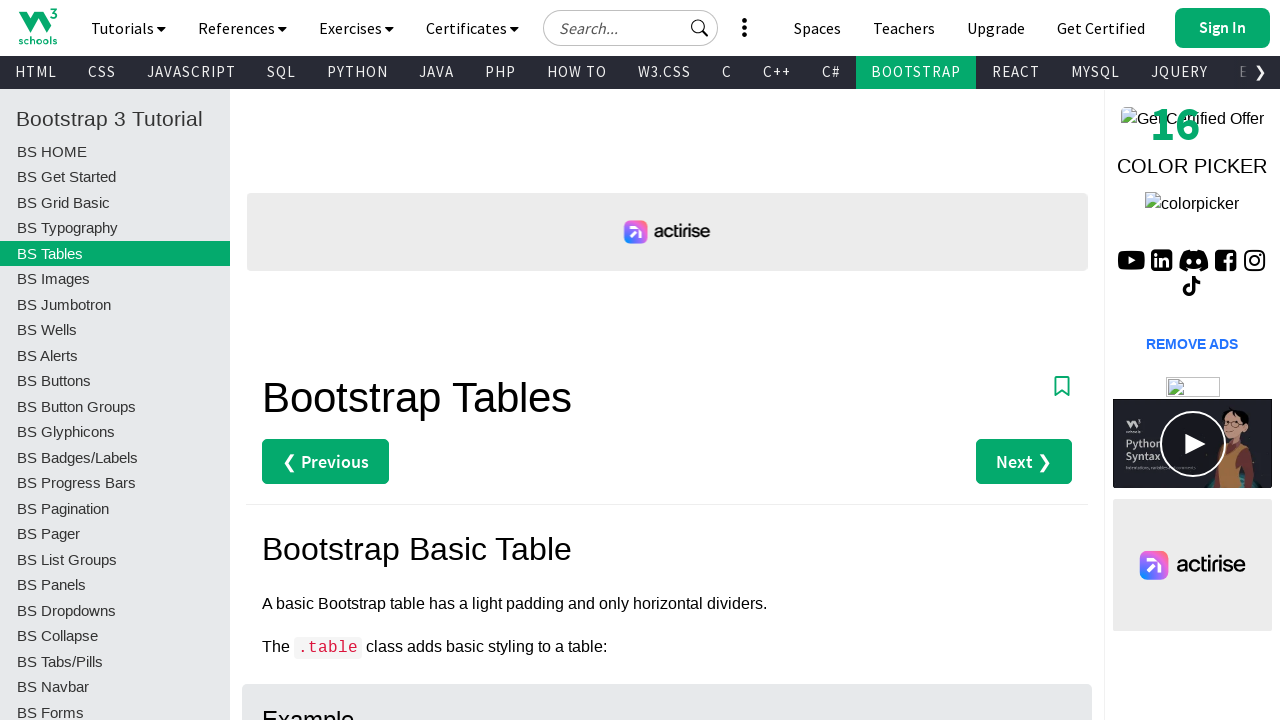

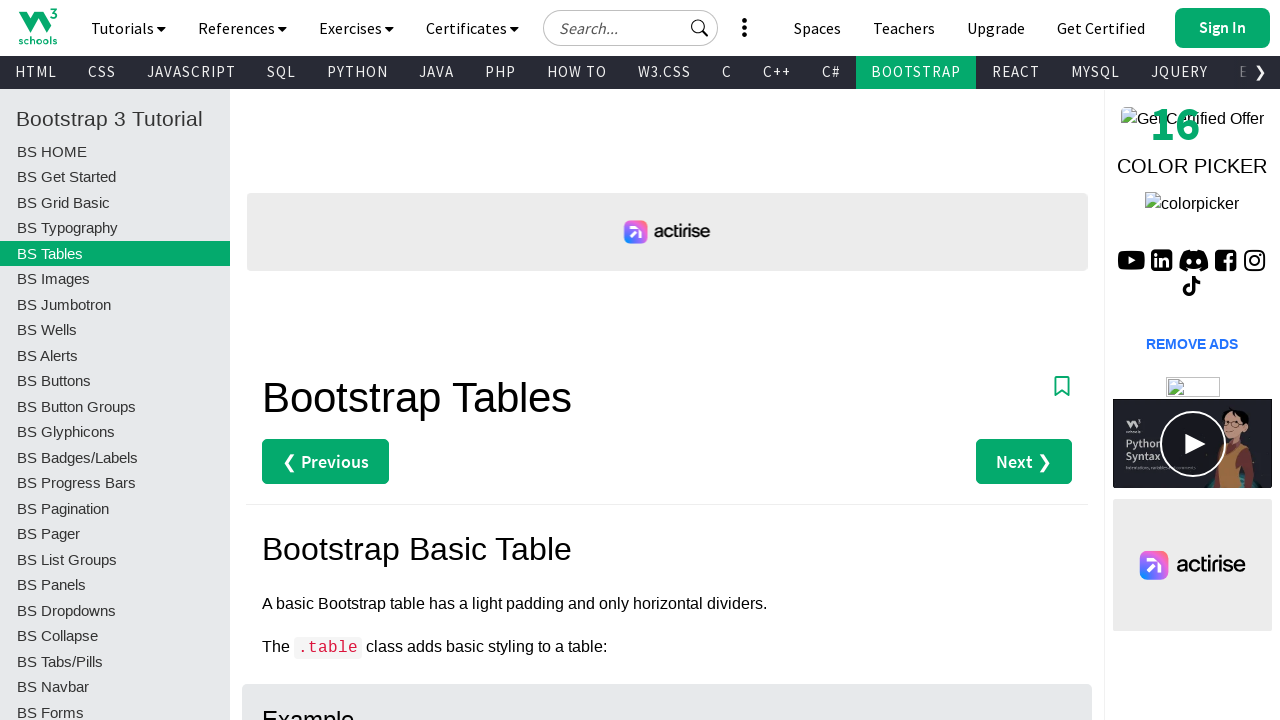